Tests the add/remove elements functionality by clicking the "Add Element" button 5 times and verifying that 5 "Delete" buttons are created.

Starting URL: http://the-internet.herokuapp.com/add_remove_elements/

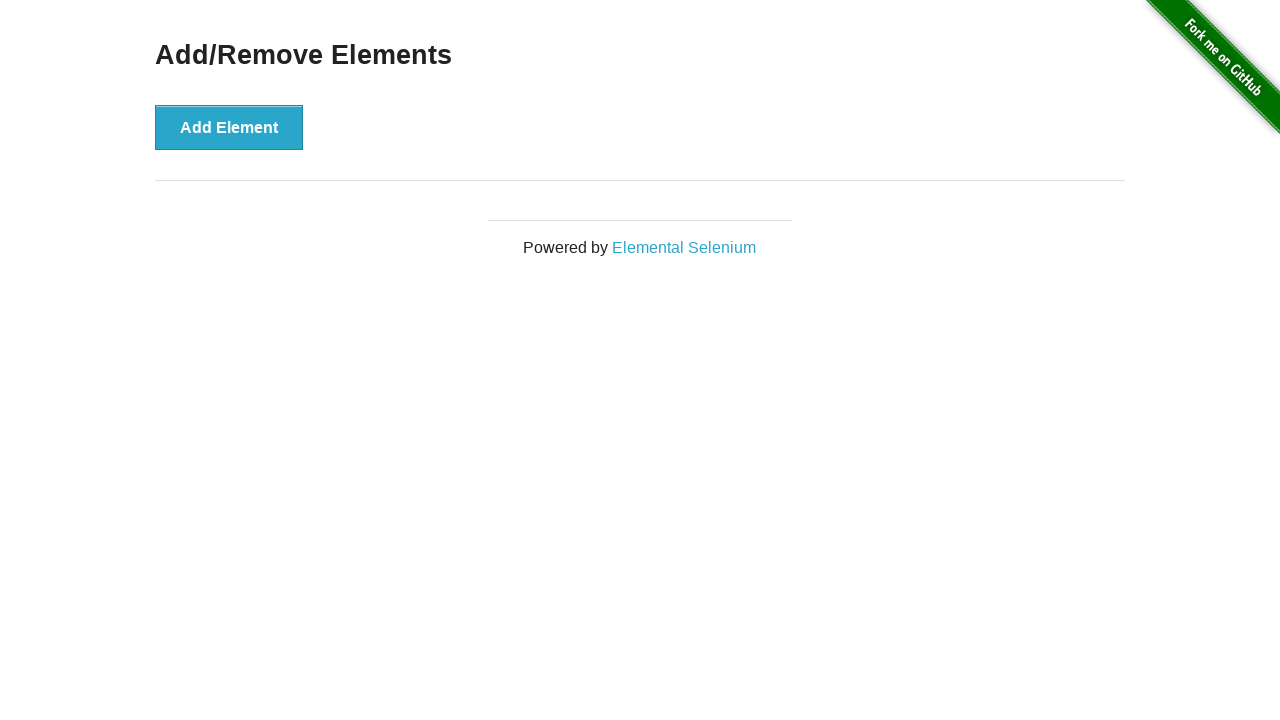

Waited for 'Add Element' button to be visible
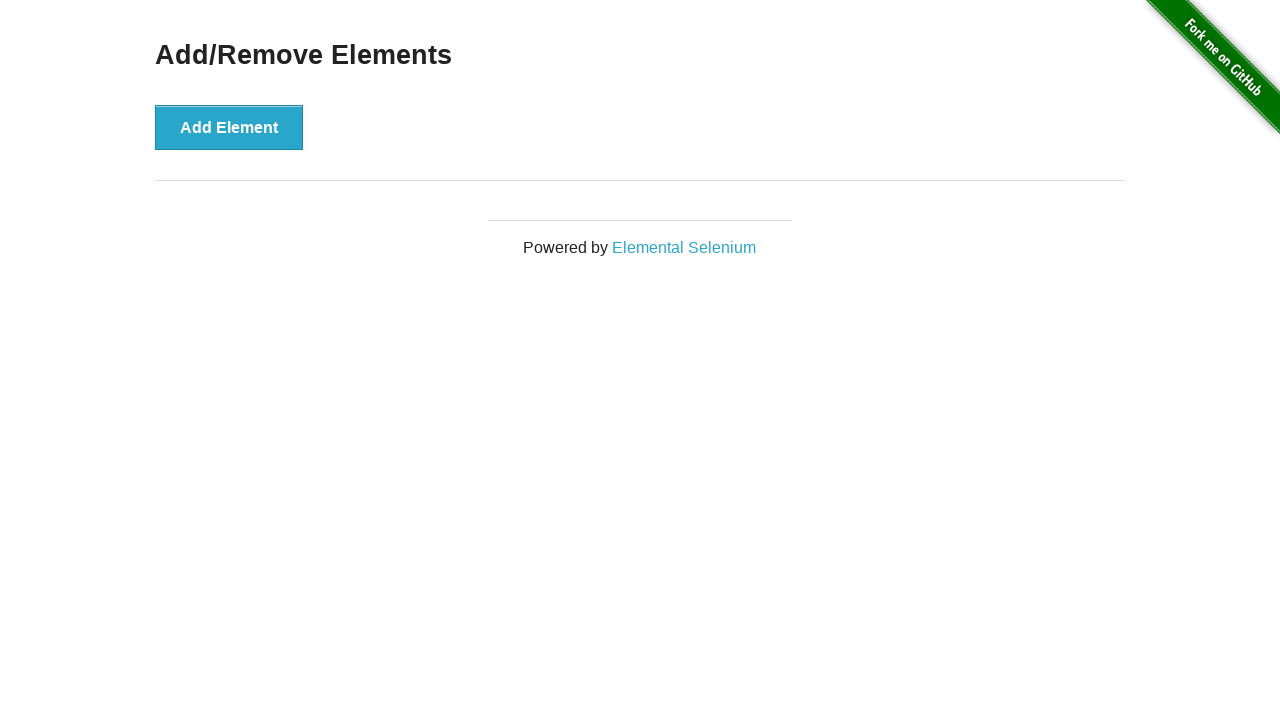

Clicked 'Add Element' button at (229, 127) on xpath=//button[text()='Add Element']
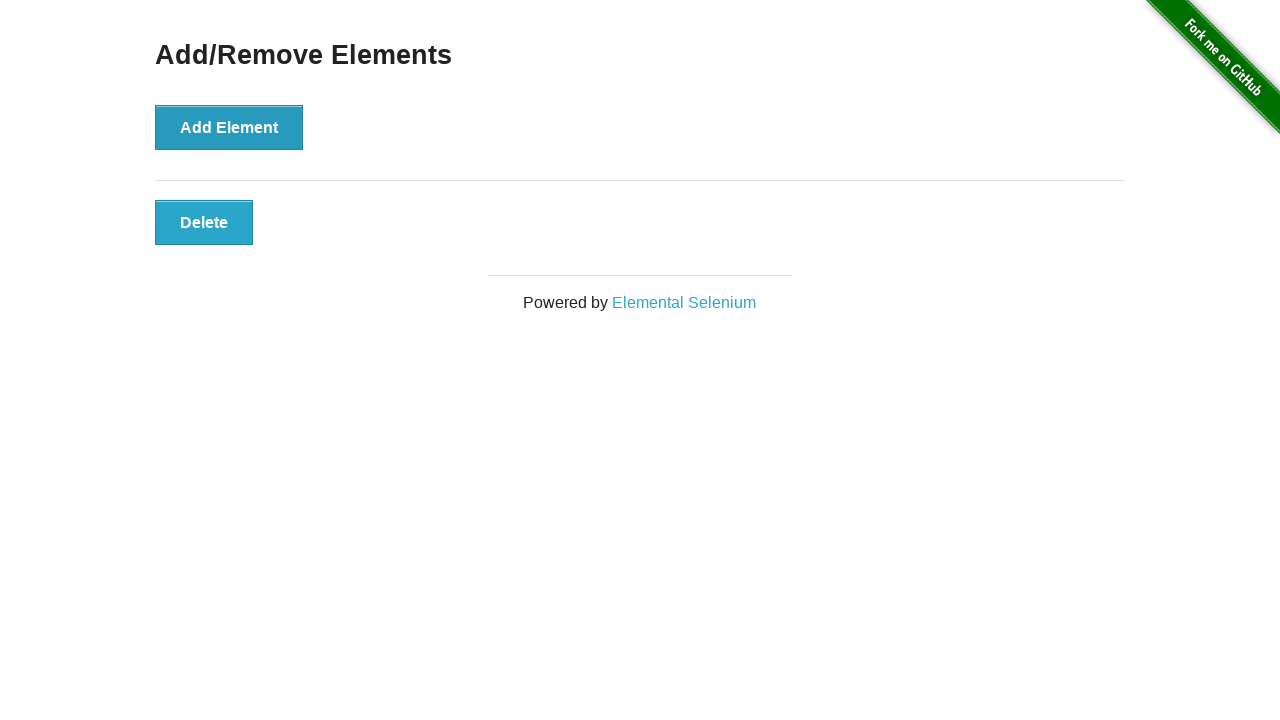

Waited for 'Add Element' button to be visible
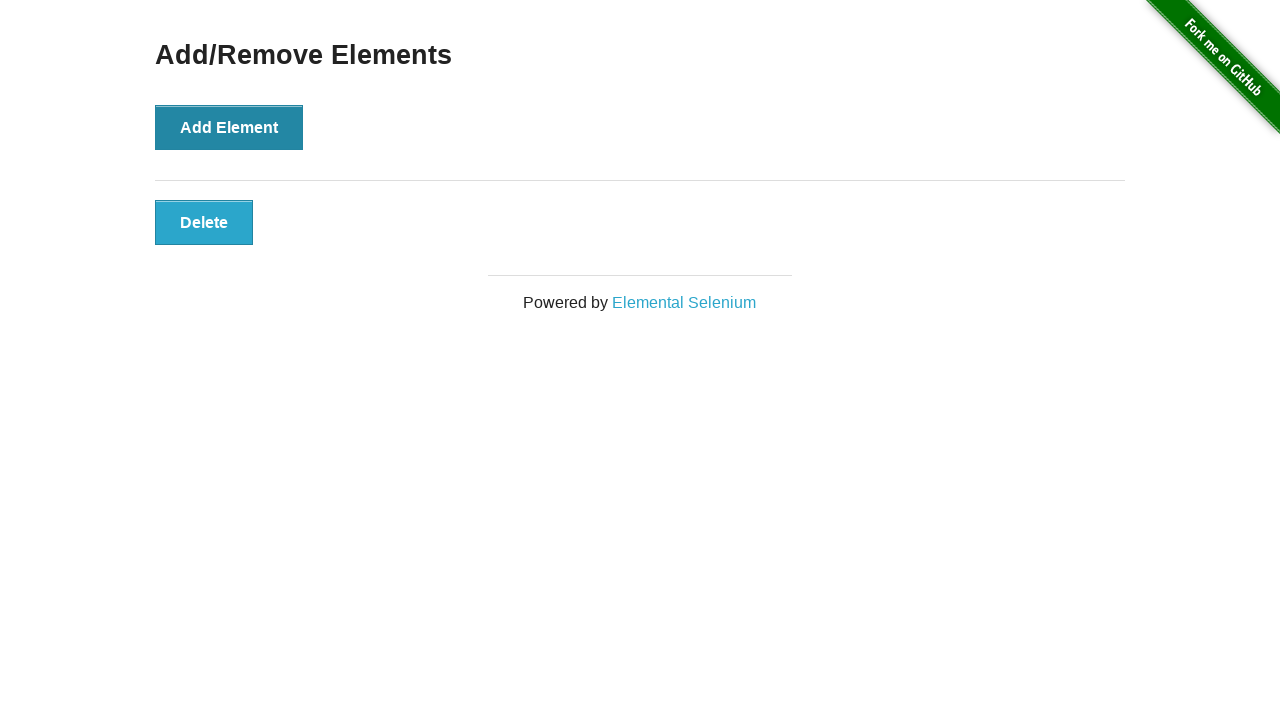

Clicked 'Add Element' button at (229, 127) on xpath=//button[text()='Add Element']
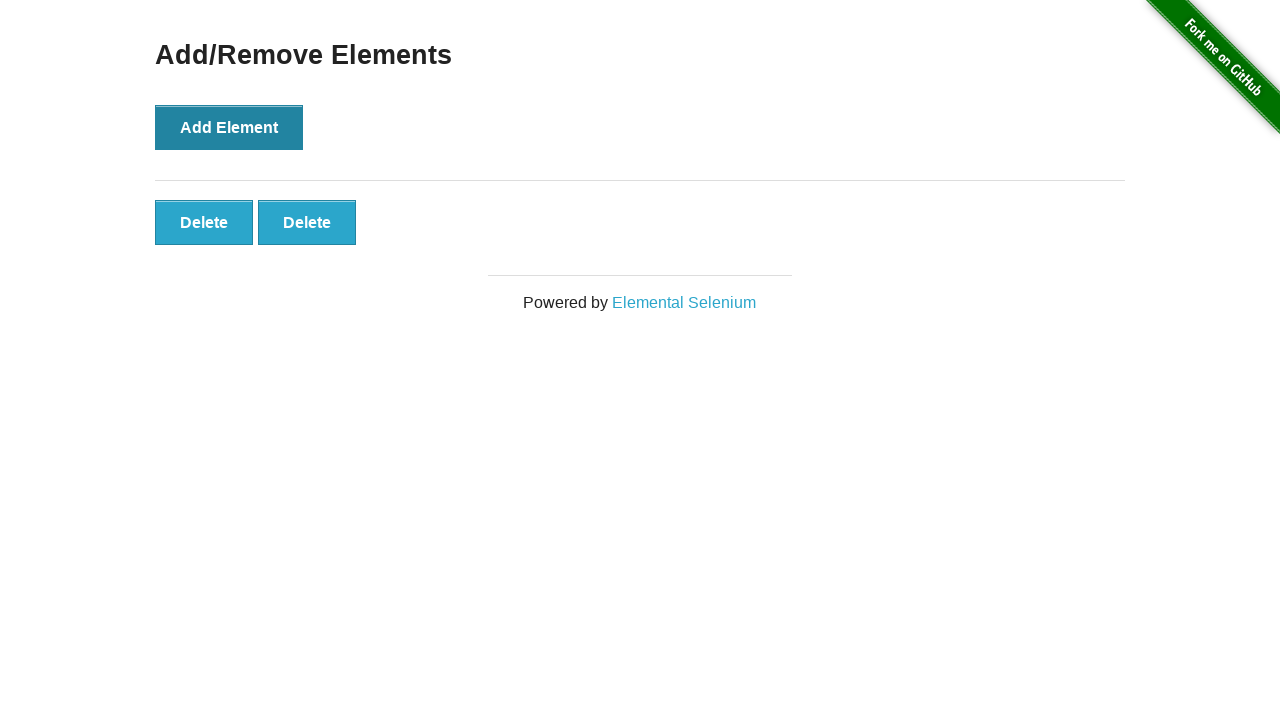

Waited for 'Add Element' button to be visible
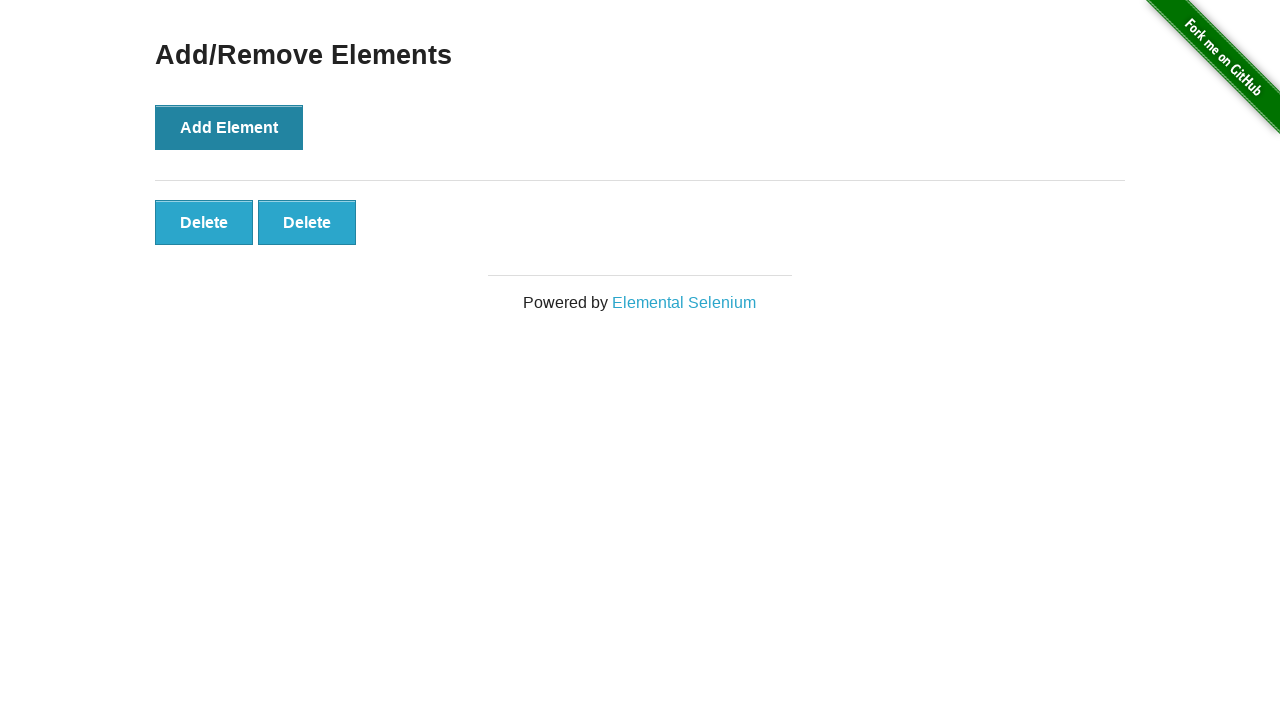

Clicked 'Add Element' button at (229, 127) on xpath=//button[text()='Add Element']
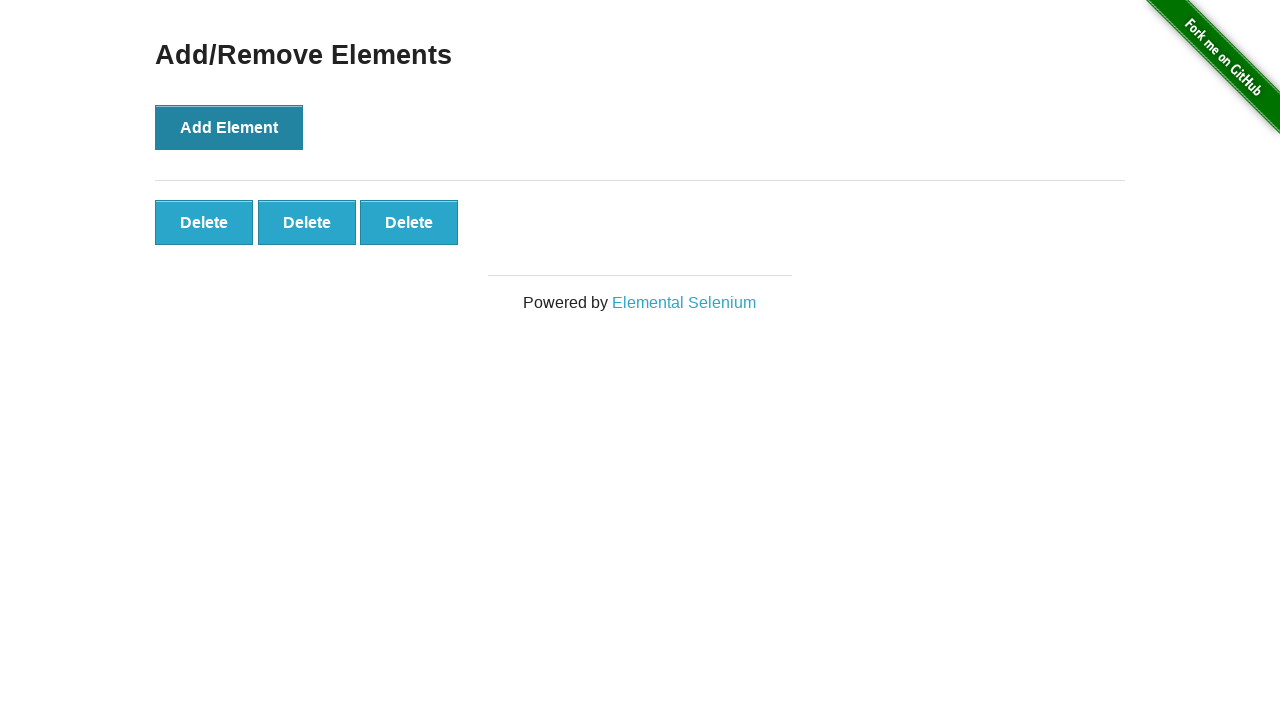

Waited for 'Add Element' button to be visible
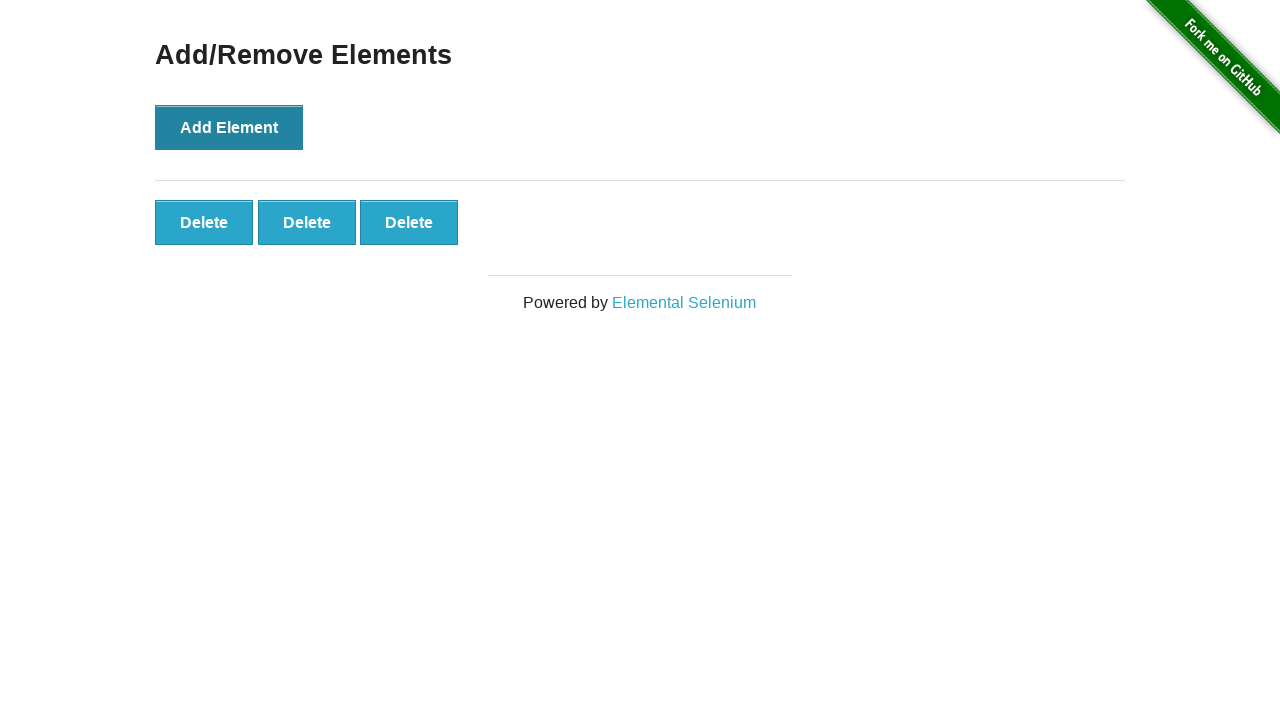

Clicked 'Add Element' button at (229, 127) on xpath=//button[text()='Add Element']
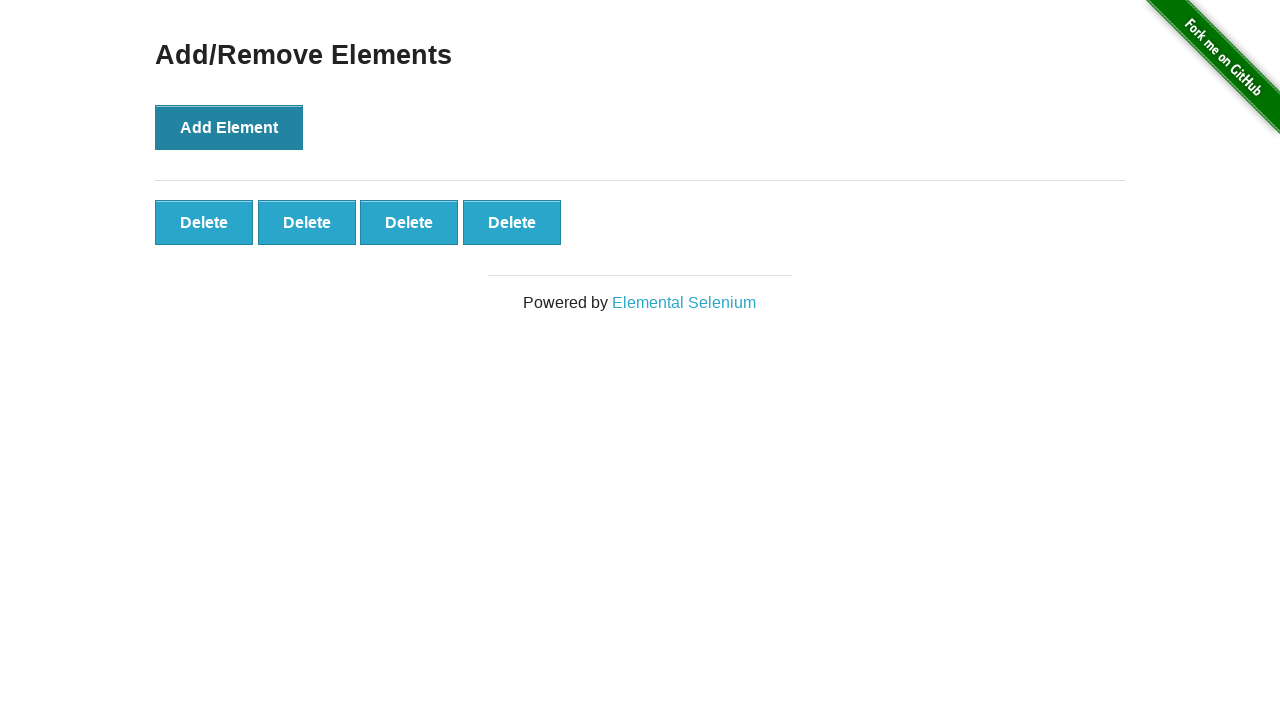

Waited for 'Add Element' button to be visible
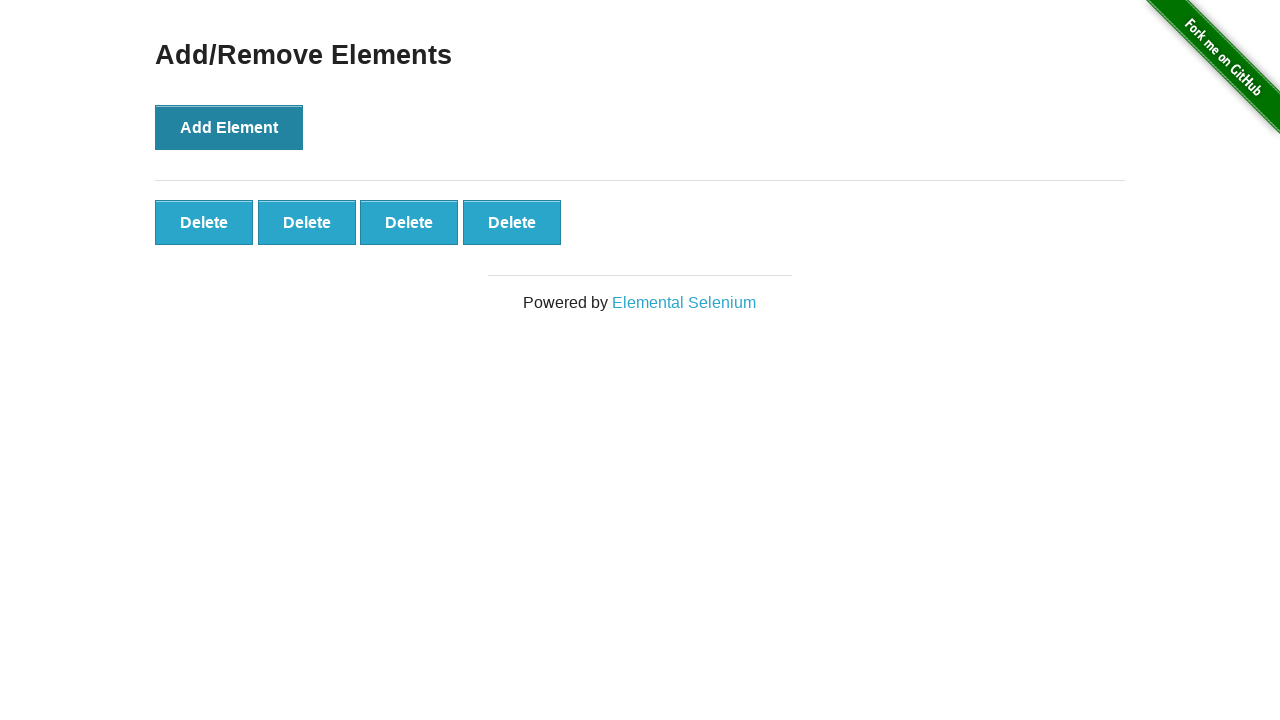

Clicked 'Add Element' button at (229, 127) on xpath=//button[text()='Add Element']
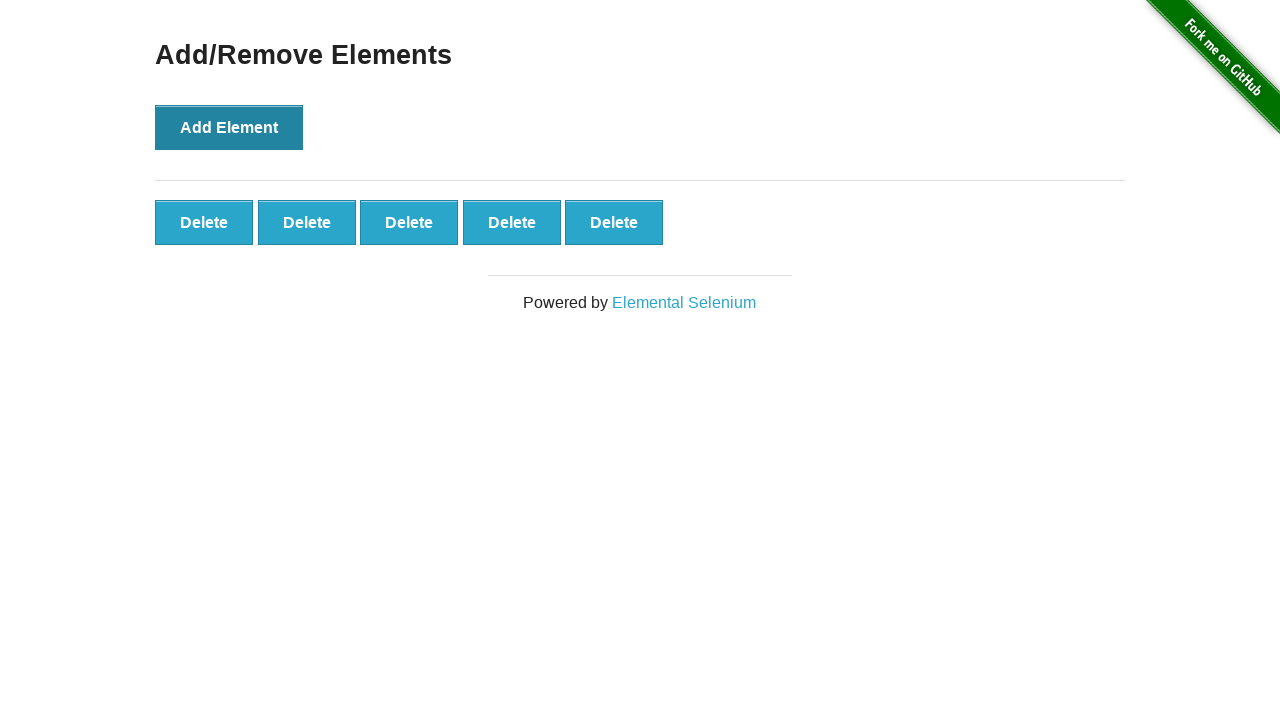

Waited for 'Delete' buttons to appear
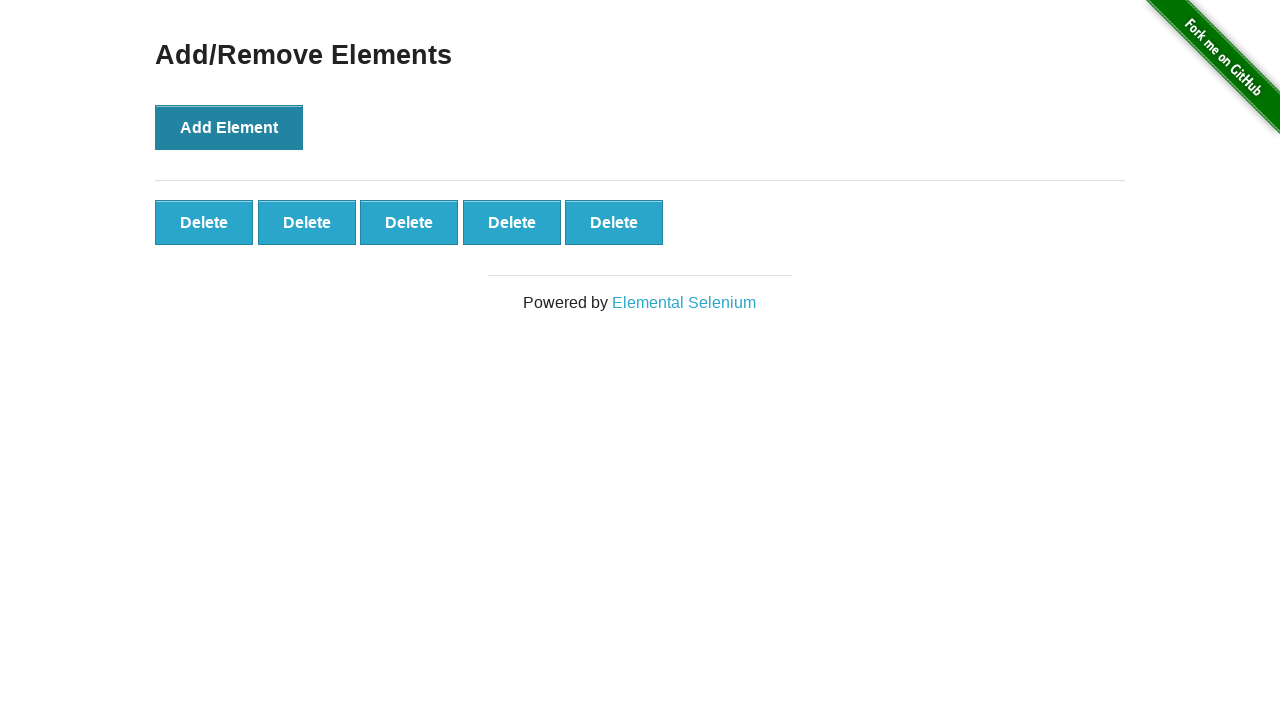

Located all 'Delete' buttons
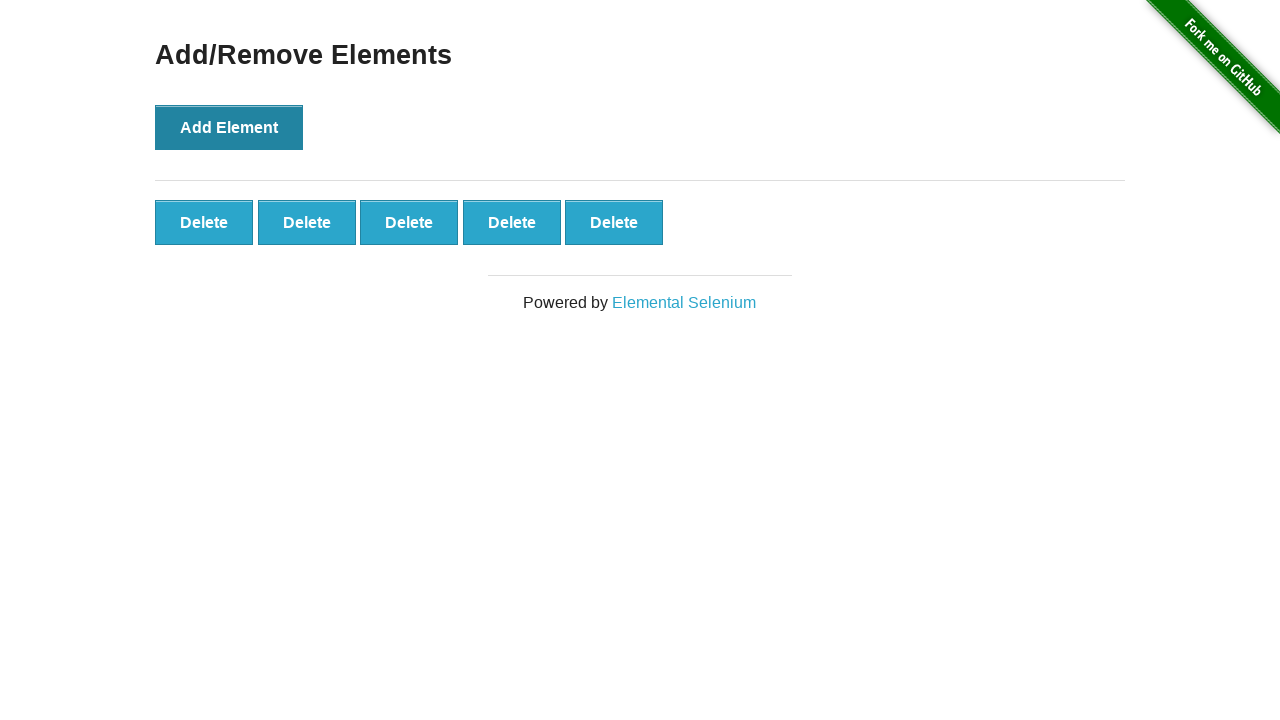

Verified that exactly 5 'Delete' buttons were created
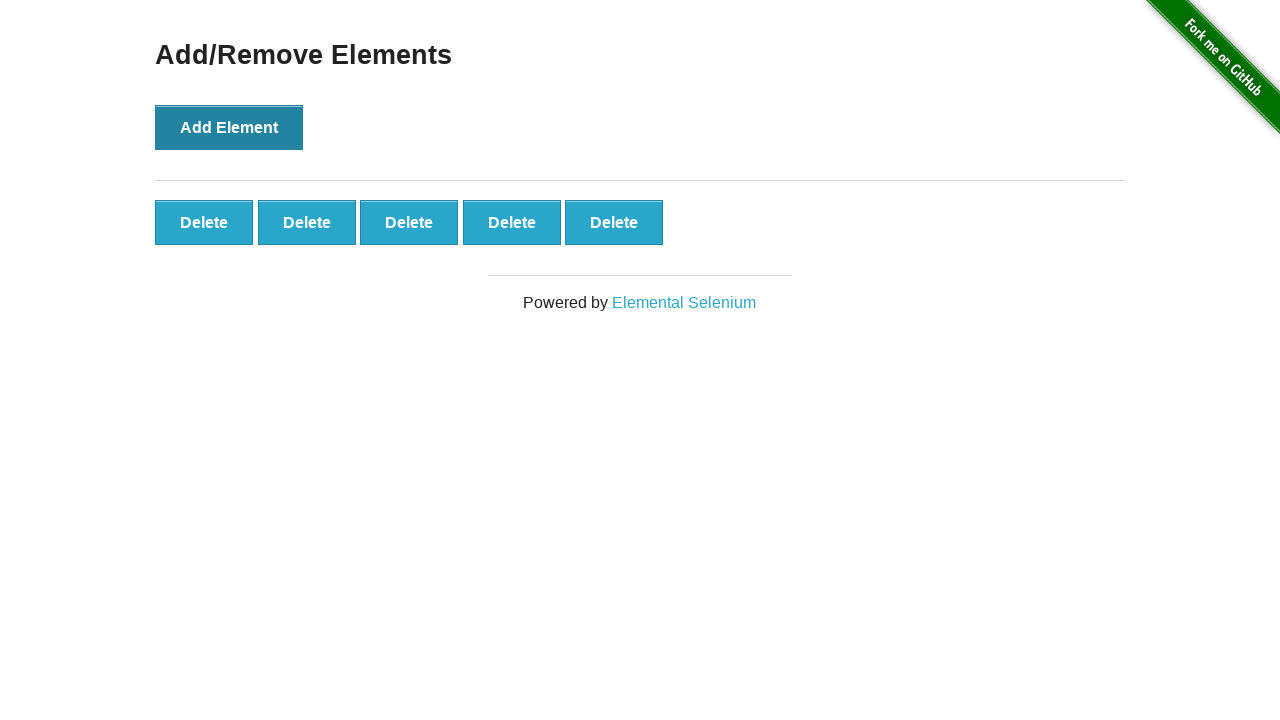

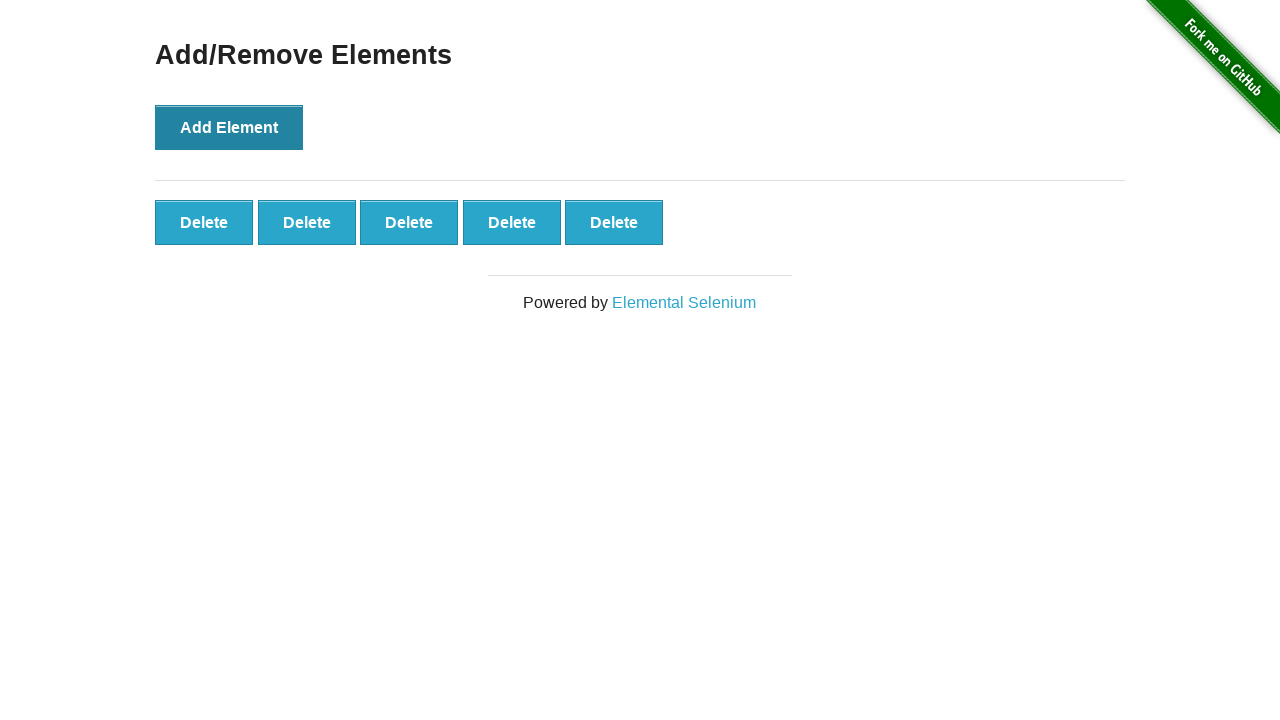